Tests confirm JavaScript alert by clicking the second alert button and dismissing (canceling) the alert, then verifying the result text shows "You clicked: Cancel"

Starting URL: https://testotomasyonu.com/javascriptAlert

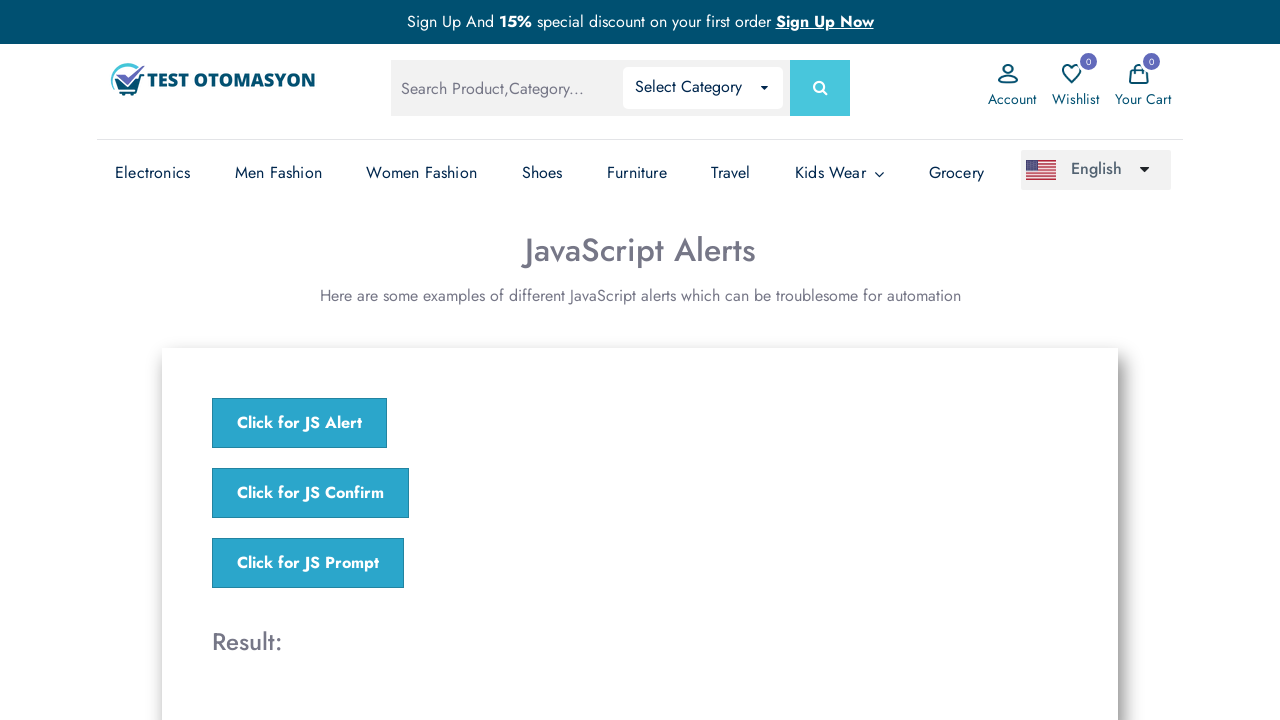

Set up dialog handler to dismiss alerts
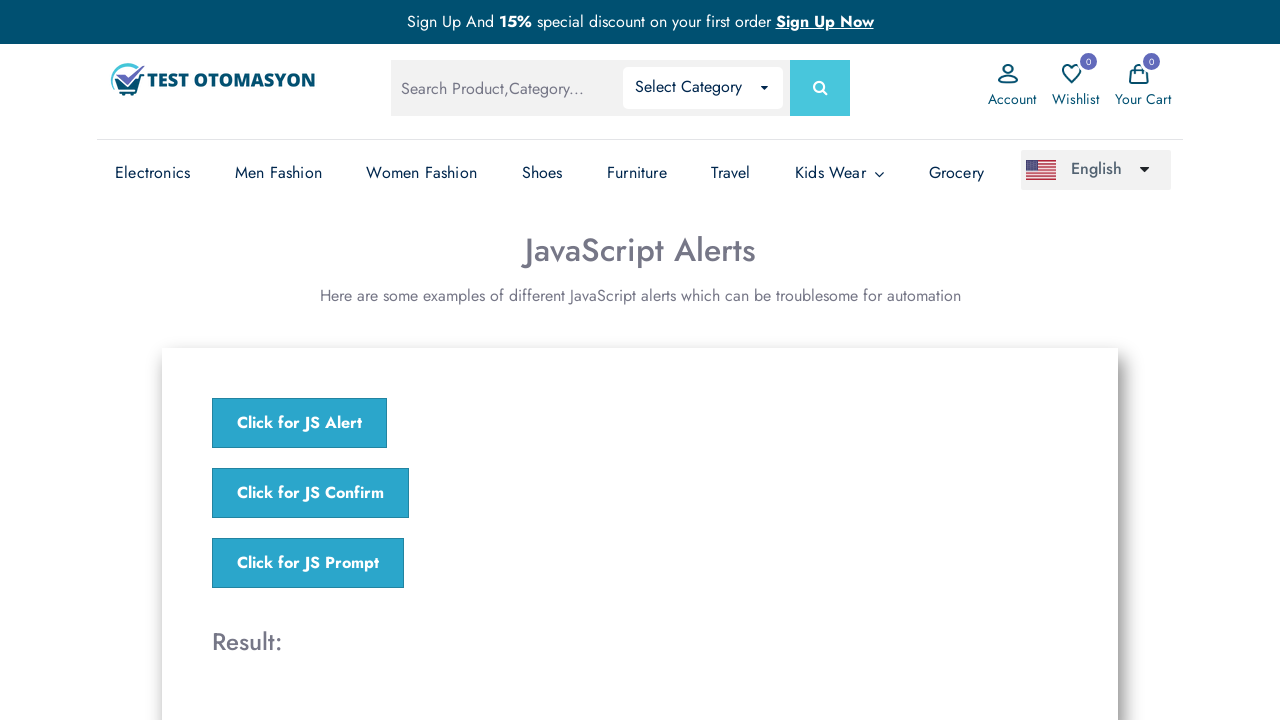

Clicked the second alert button to trigger confirm dialog at (310, 493) on (//button[@class='j-button'])[2]
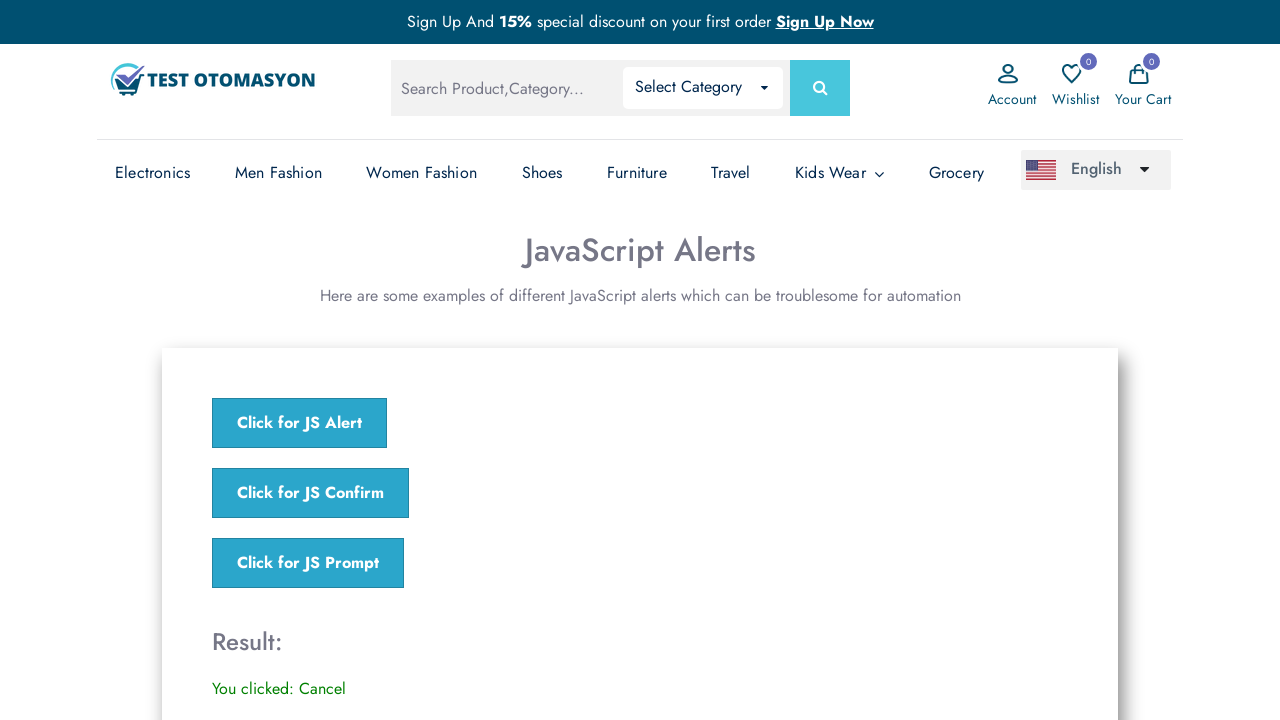

Result element appeared on page
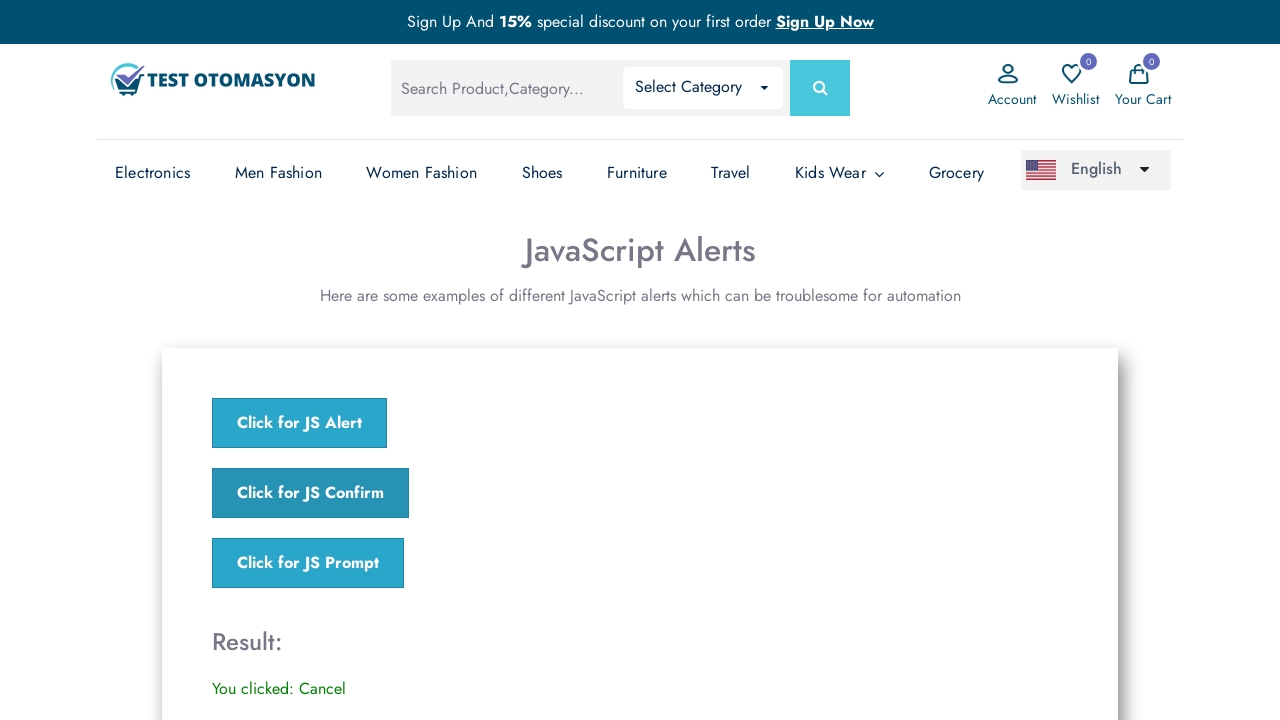

Retrieved result text: 'You clicked: Cancel'
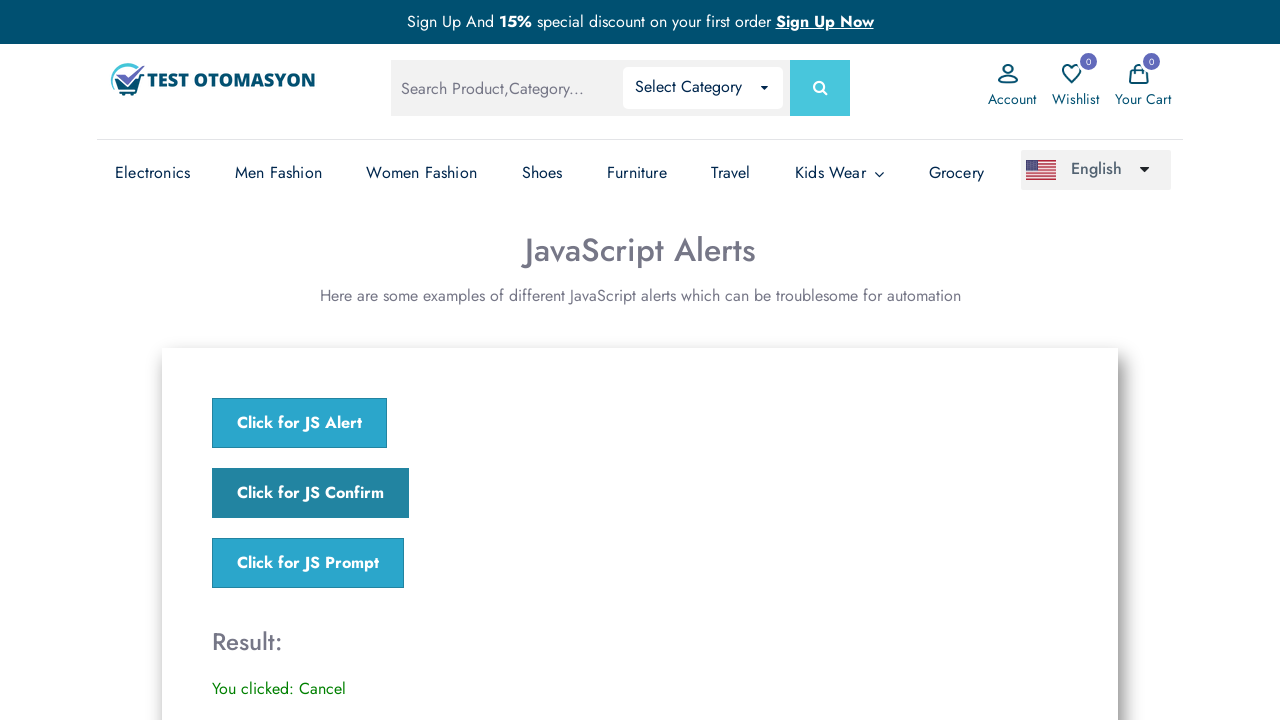

Verified result text shows 'You clicked: Cancel'
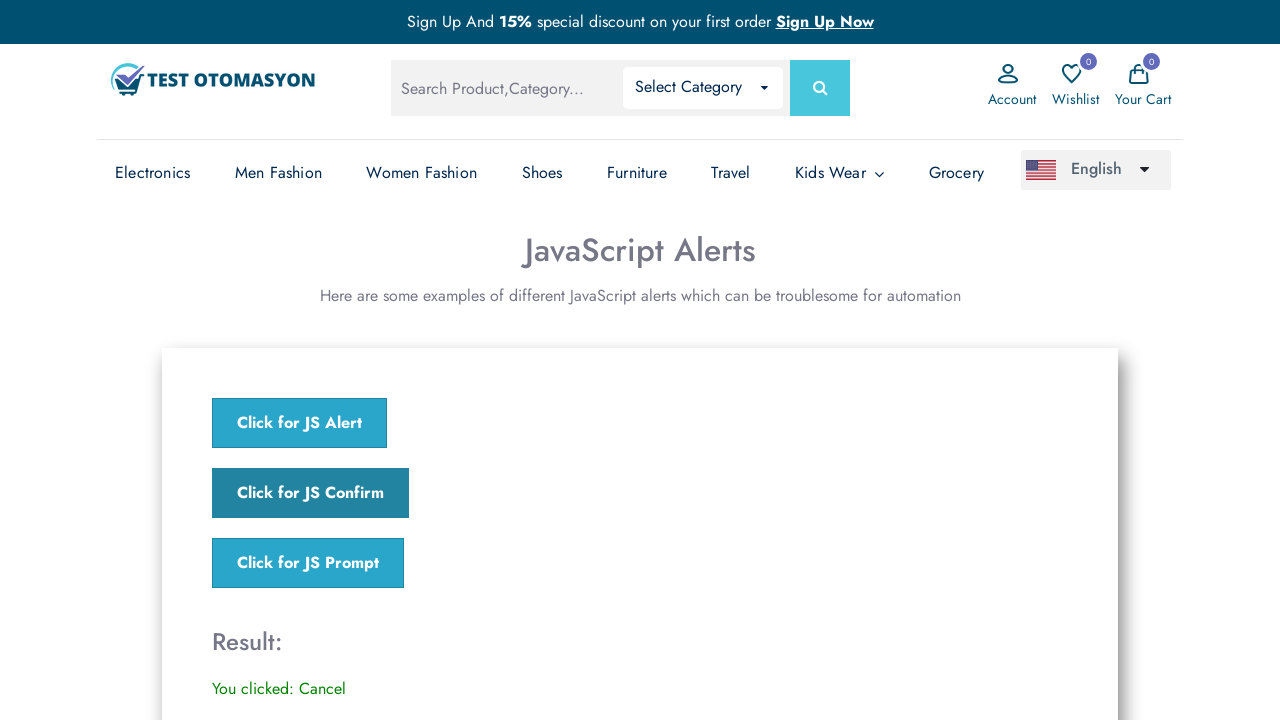

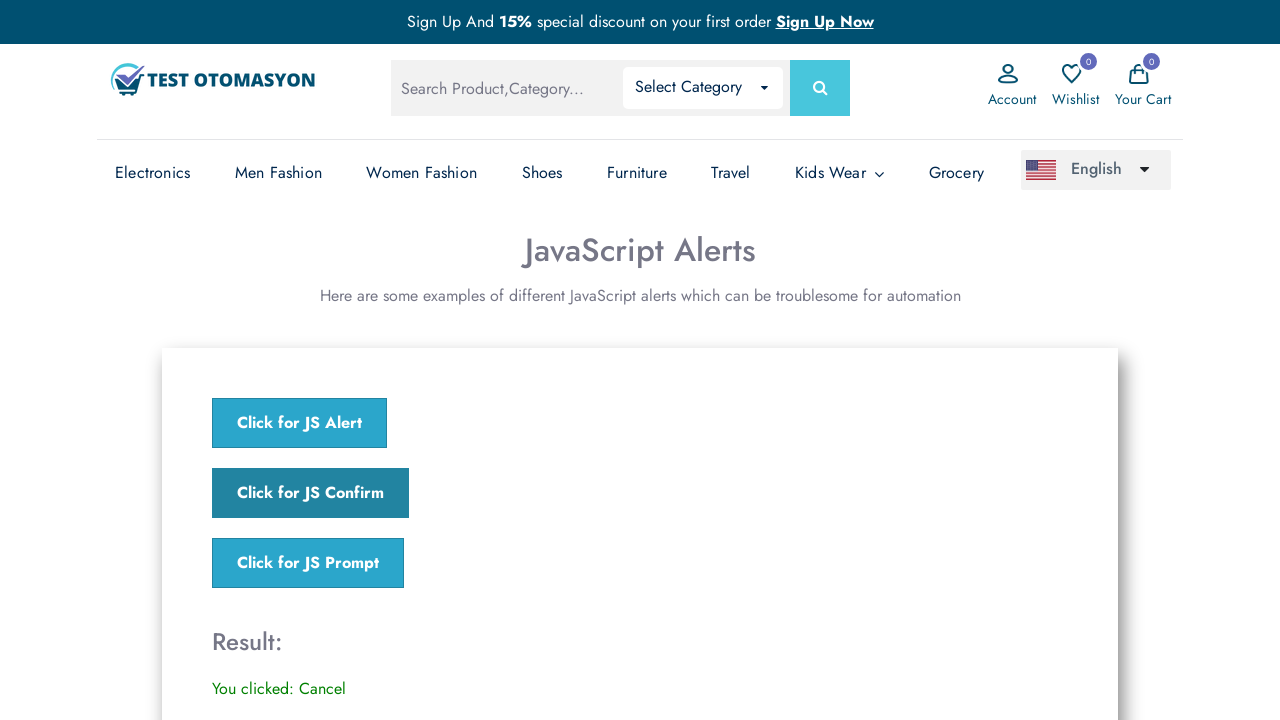